Tests filling out a practice form with first name, last name, email, gender selection, and state dropdown selection on demoqa.com

Starting URL: https://demoqa.com/automation-practice-form

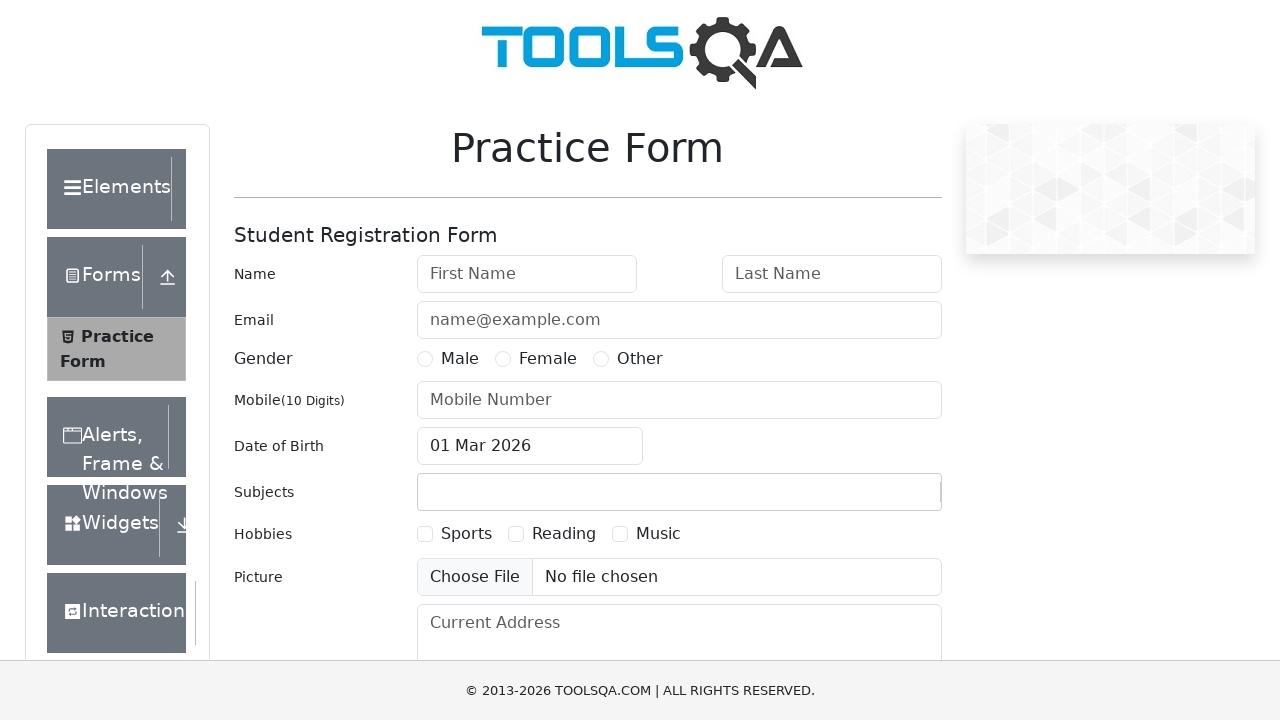

Waited for first name field to load
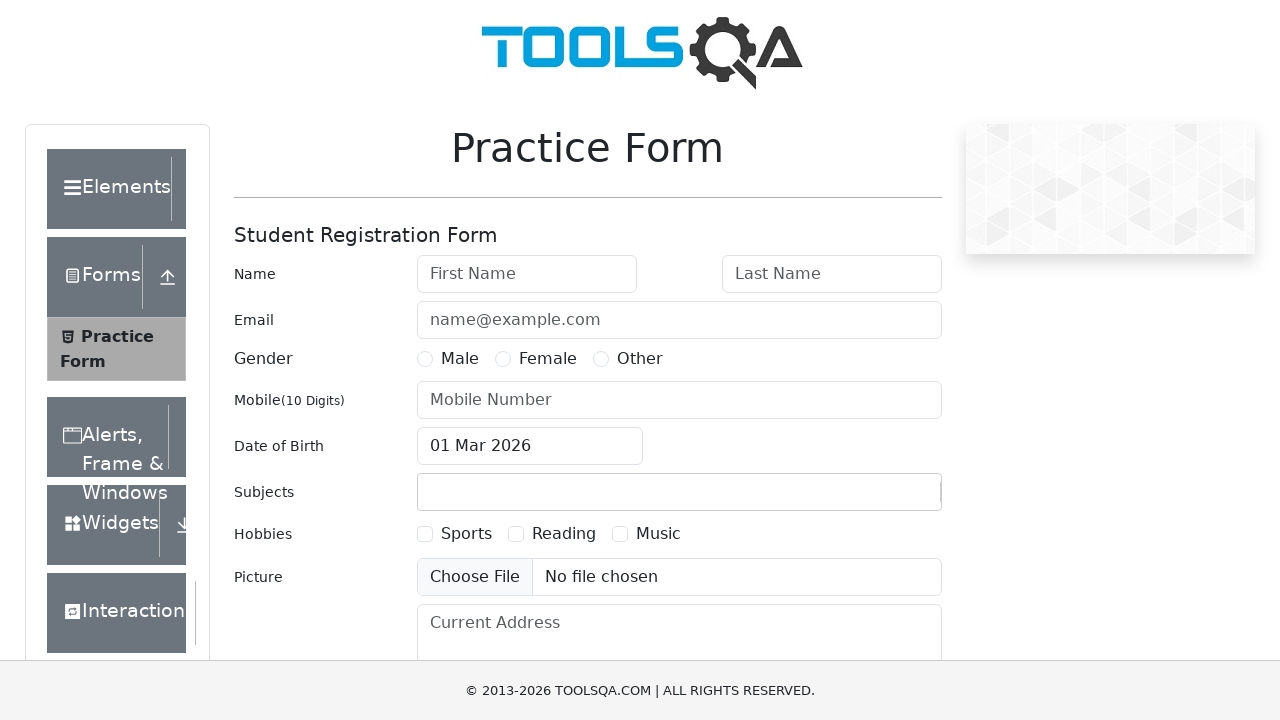

Filled first name field with 'Amelia' on #firstName
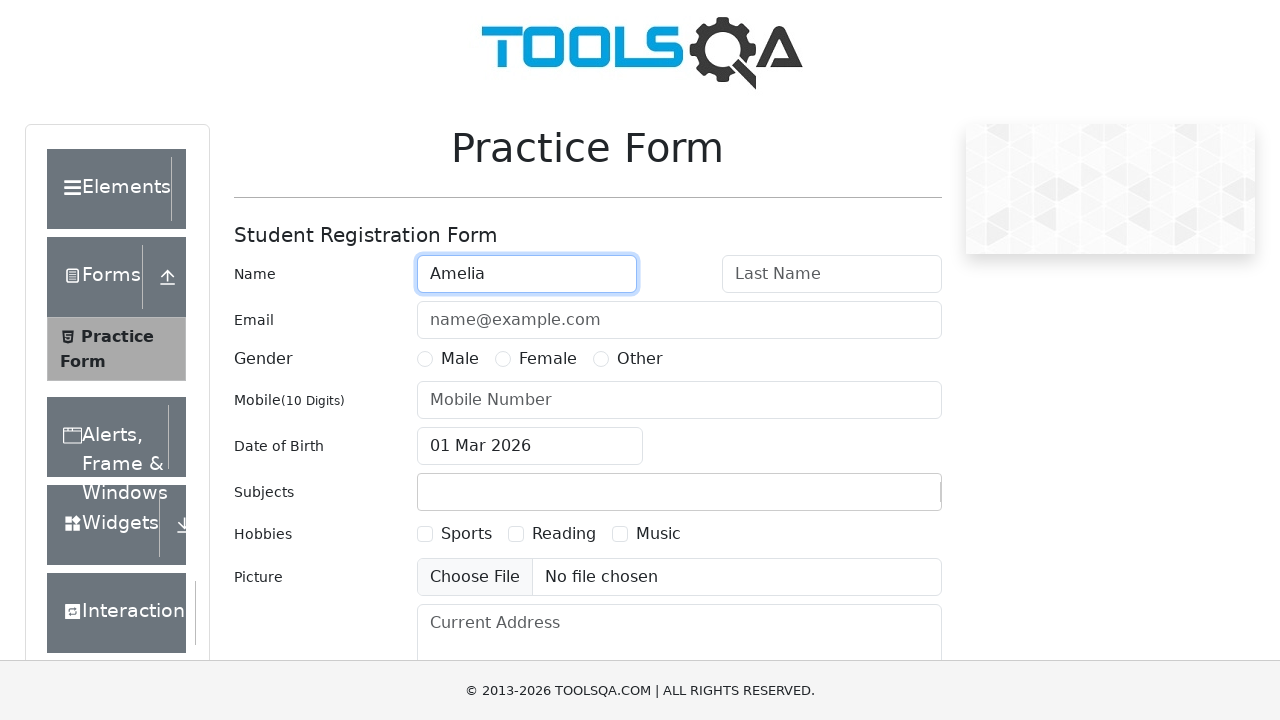

Filled last name field with 'Bedelia' on #lastName
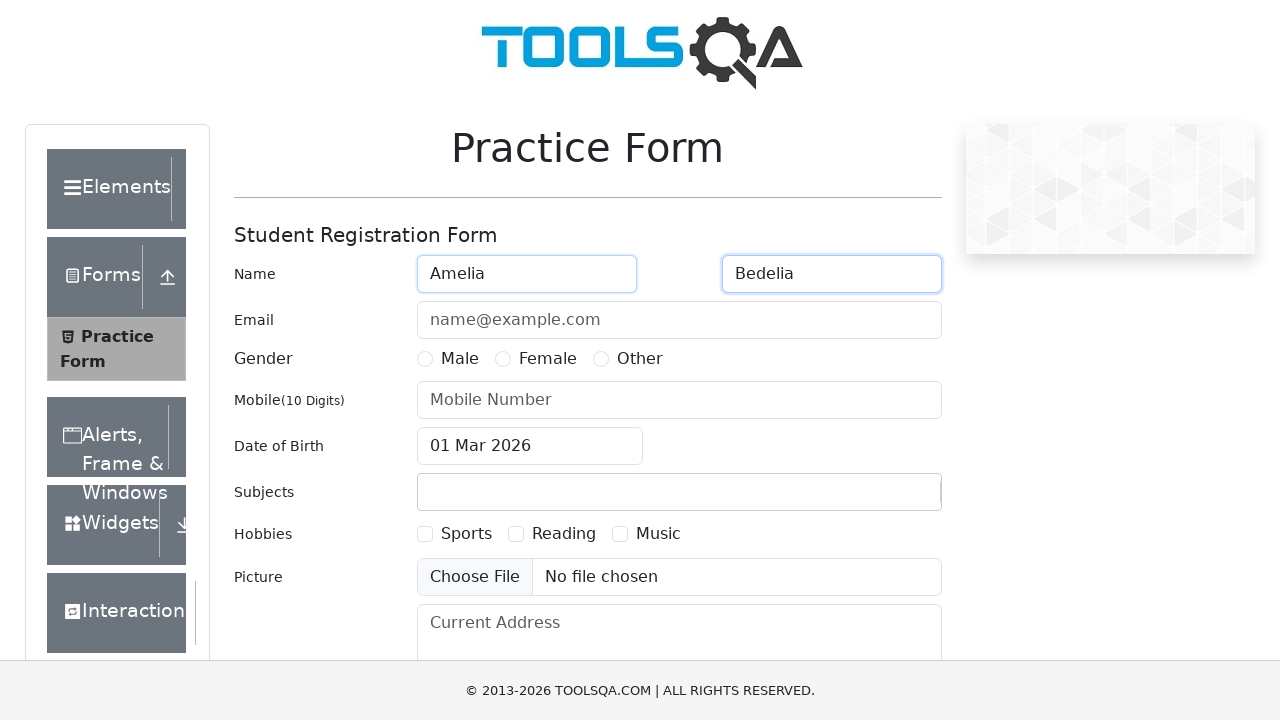

Filled email field with 'maid_2b_literal at email dot com' on #userEmail
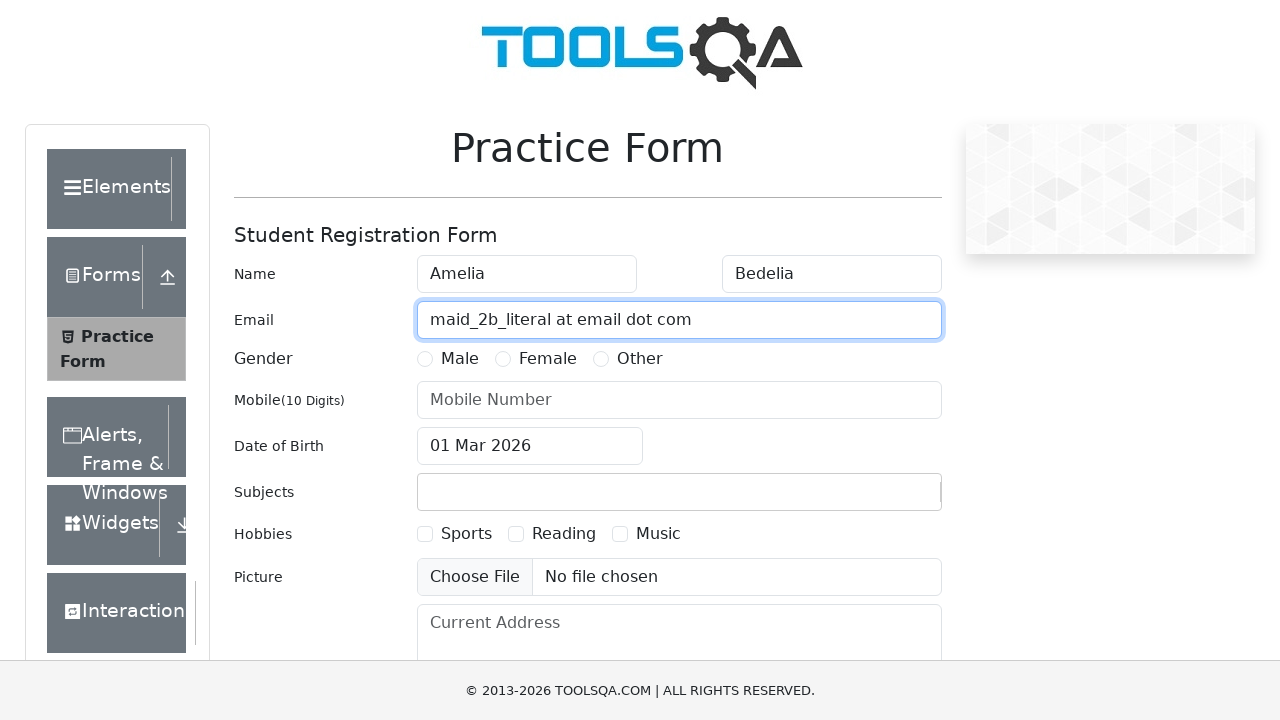

Selected female gender radio button at (548, 359) on label[for="gender-radio-2"]
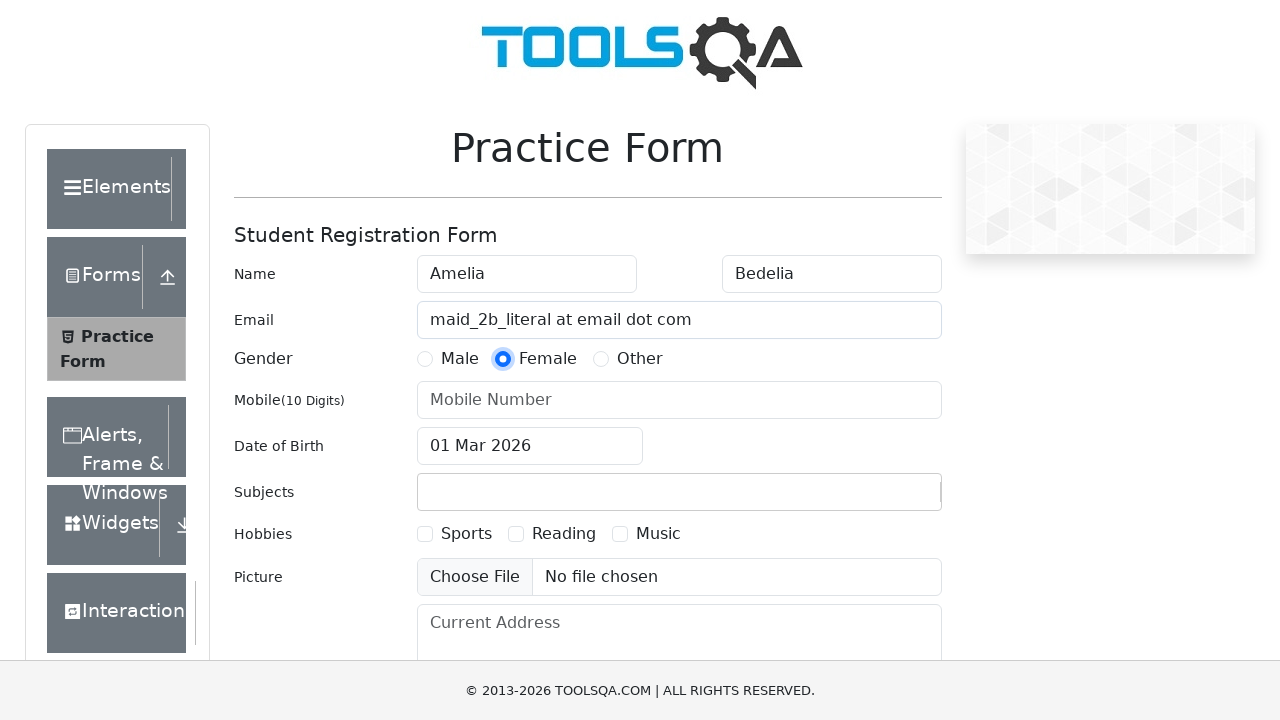

Clicked state dropdown to open options at (527, 437) on #state
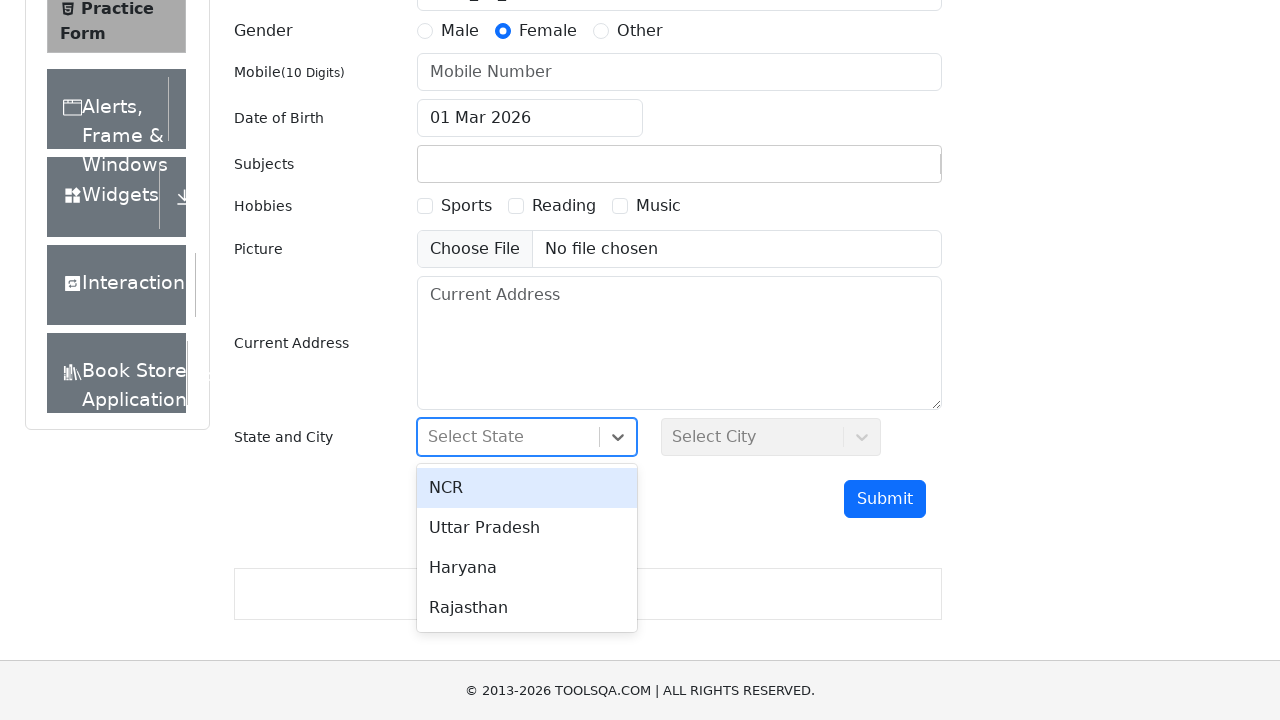

Selected 'Haryana' from state dropdown at (527, 568) on xpath=//*[contains(text(), 'Haryana')]
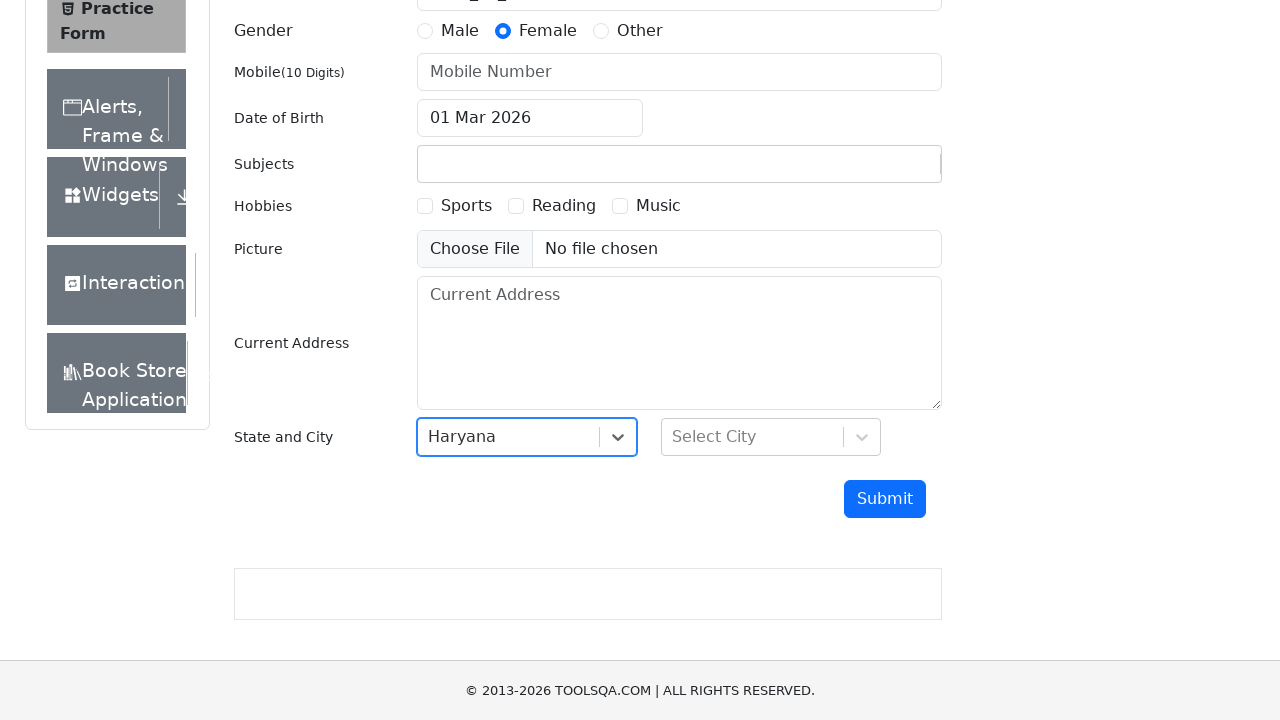

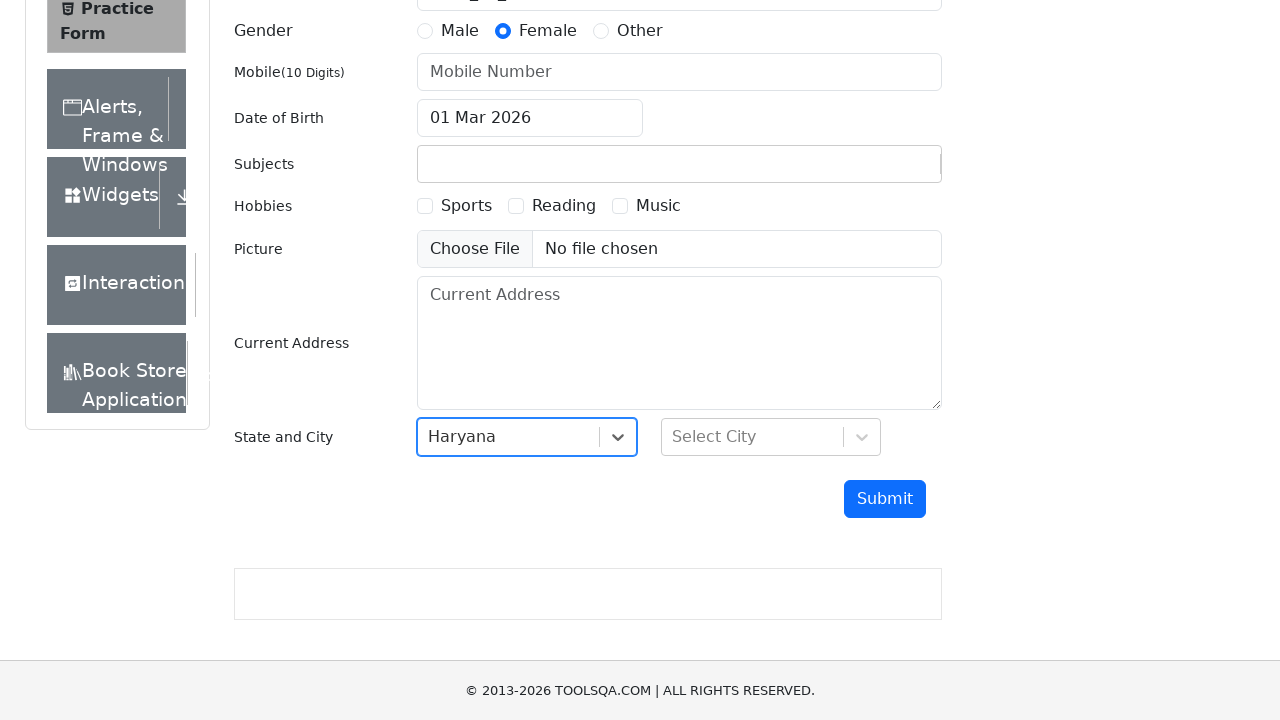